Tests a math challenge form by reading a value from the page, calculating a mathematical formula (log of absolute value of 12*sin(x)), filling in the answer, checking required checkboxes, and submitting the form.

Starting URL: https://suninjuly.github.io/math.html

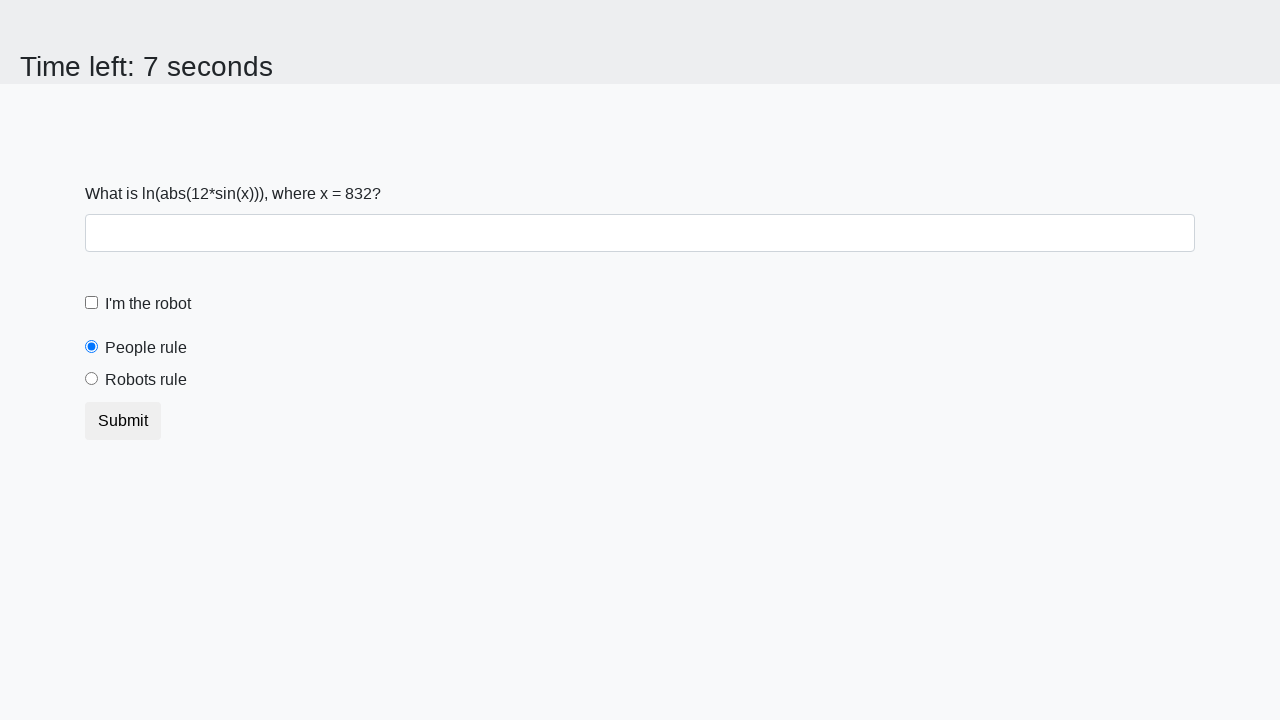

Retrieved x value from page element #input_value
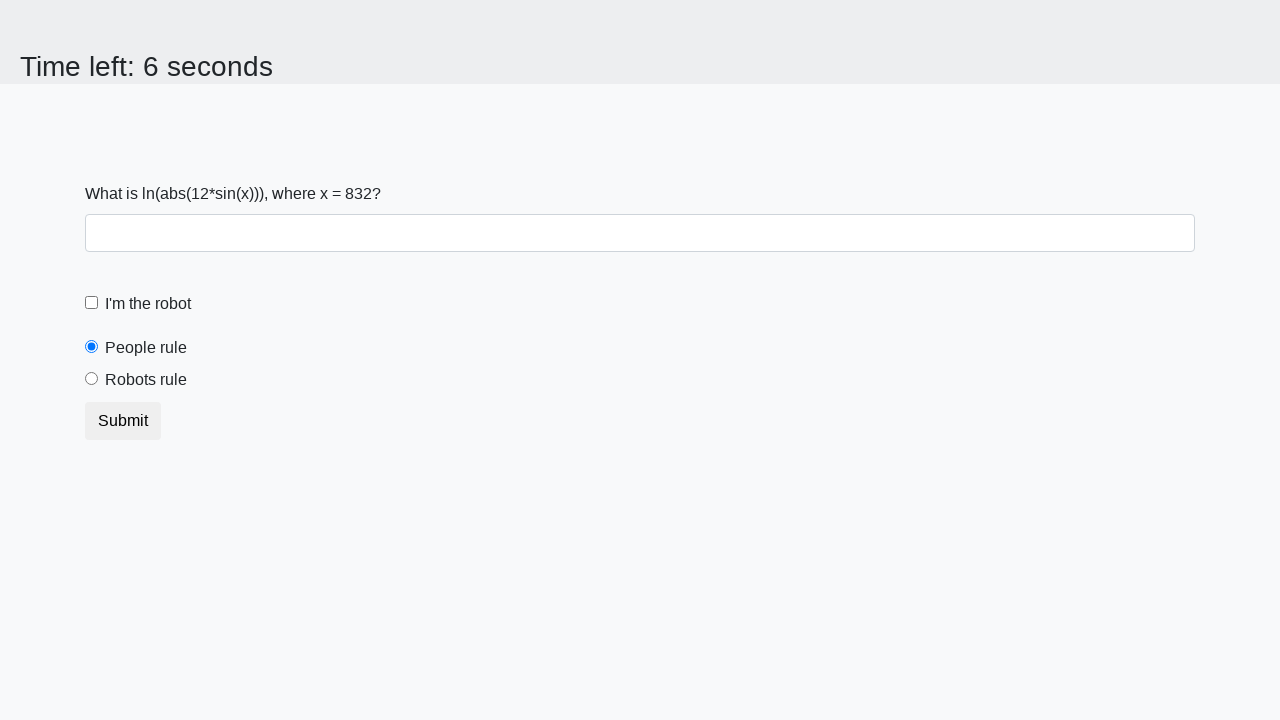

Calculated answer using formula log(|12*sin(832)|): 1.789077669862845
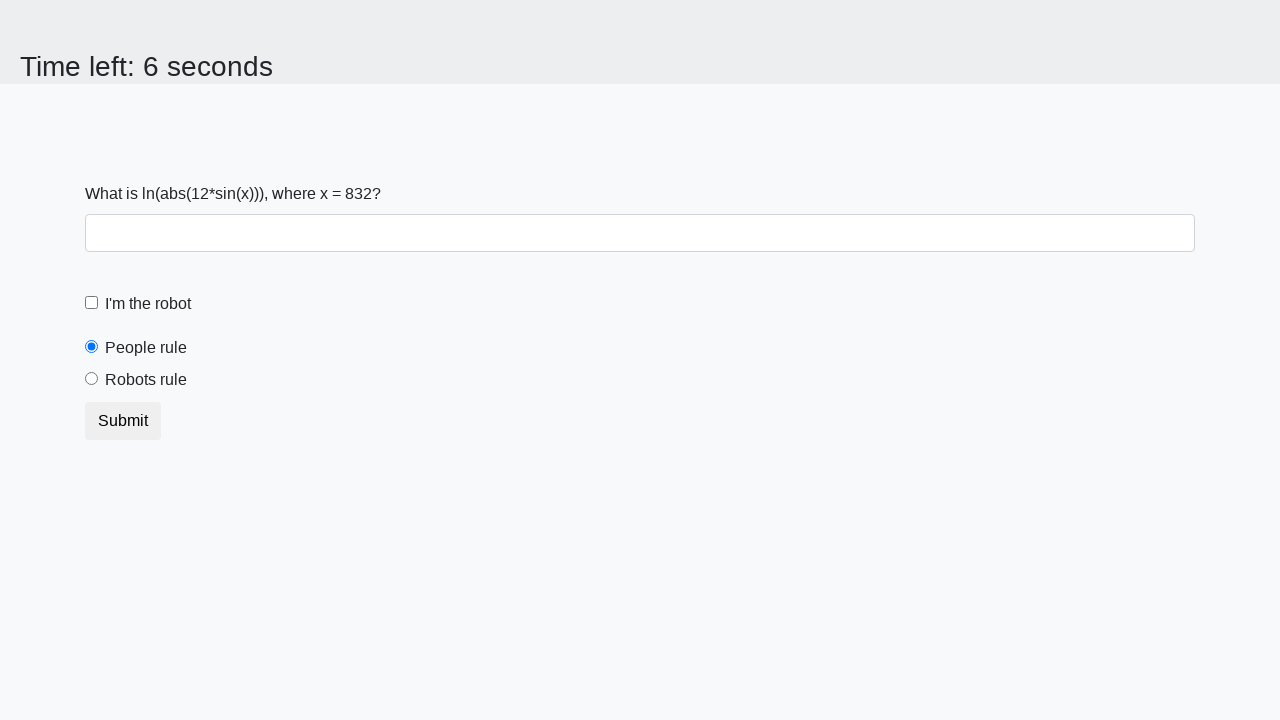

Filled answer field with calculated value: 1.789077669862845 on #answer
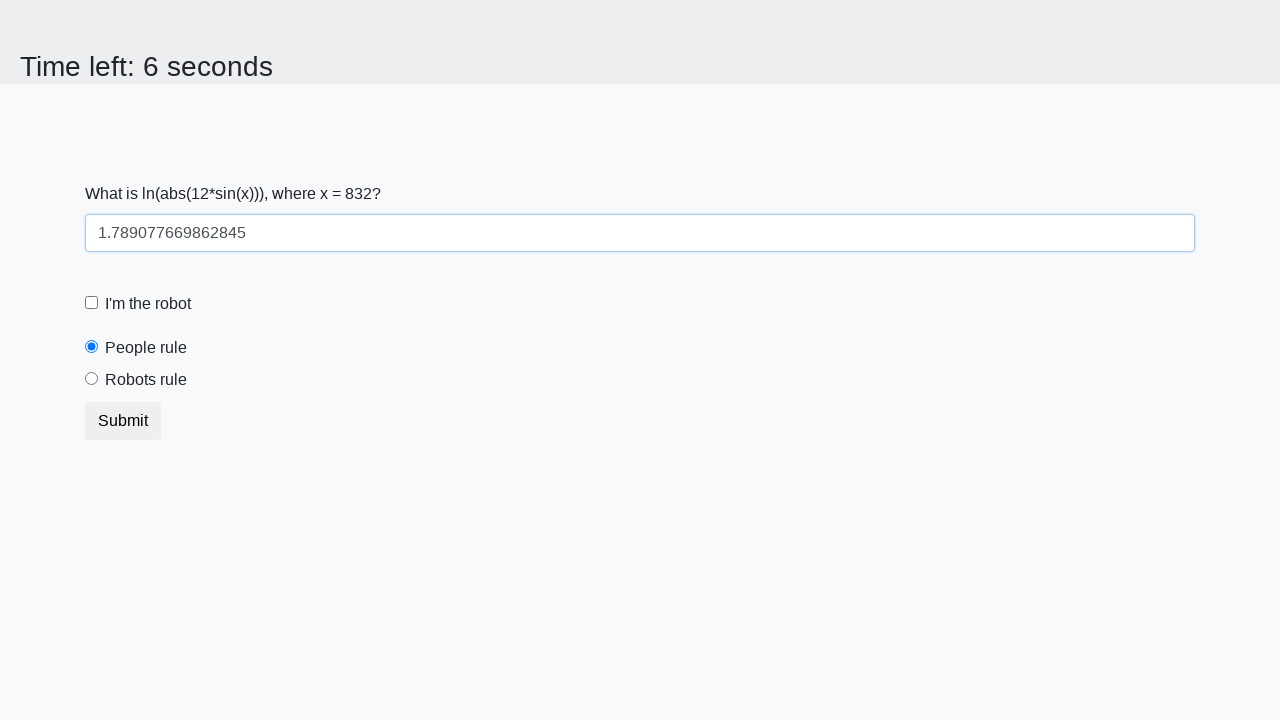

Checked the robot checkbox at (148, 304) on [for='robotCheckbox']
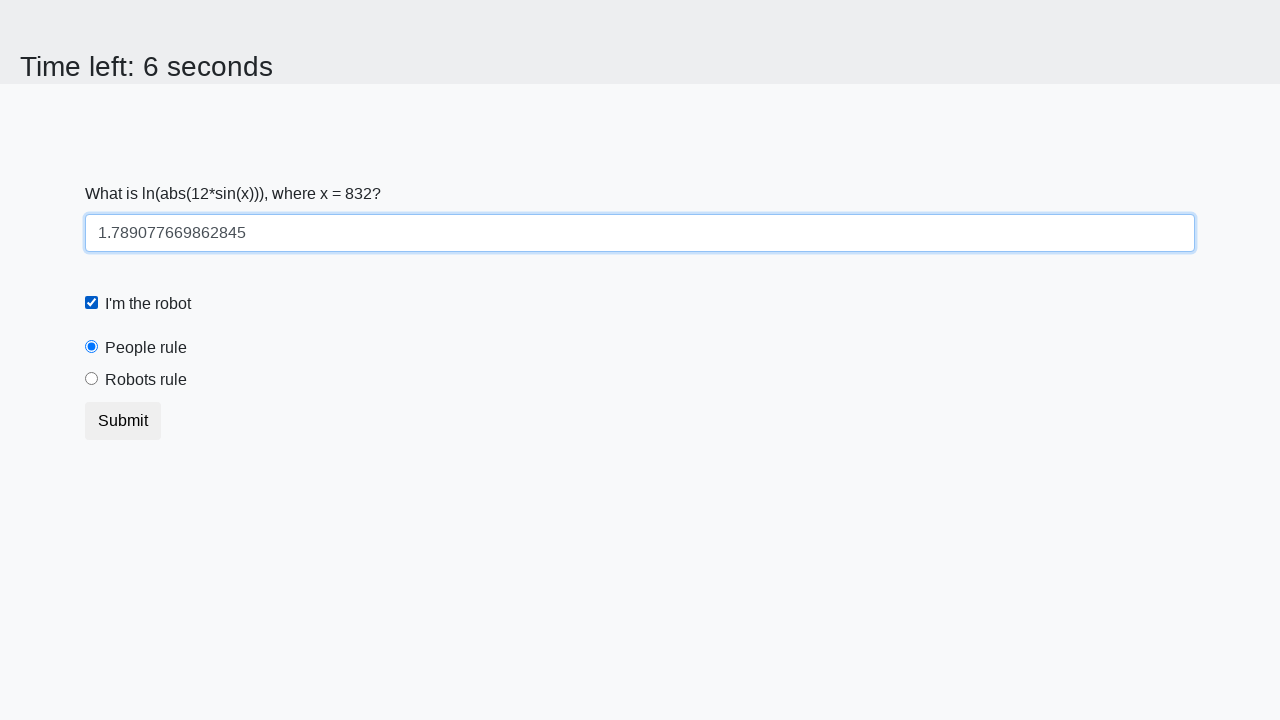

Selected the 'robots rule' radio button at (146, 380) on [for='robotsRule']
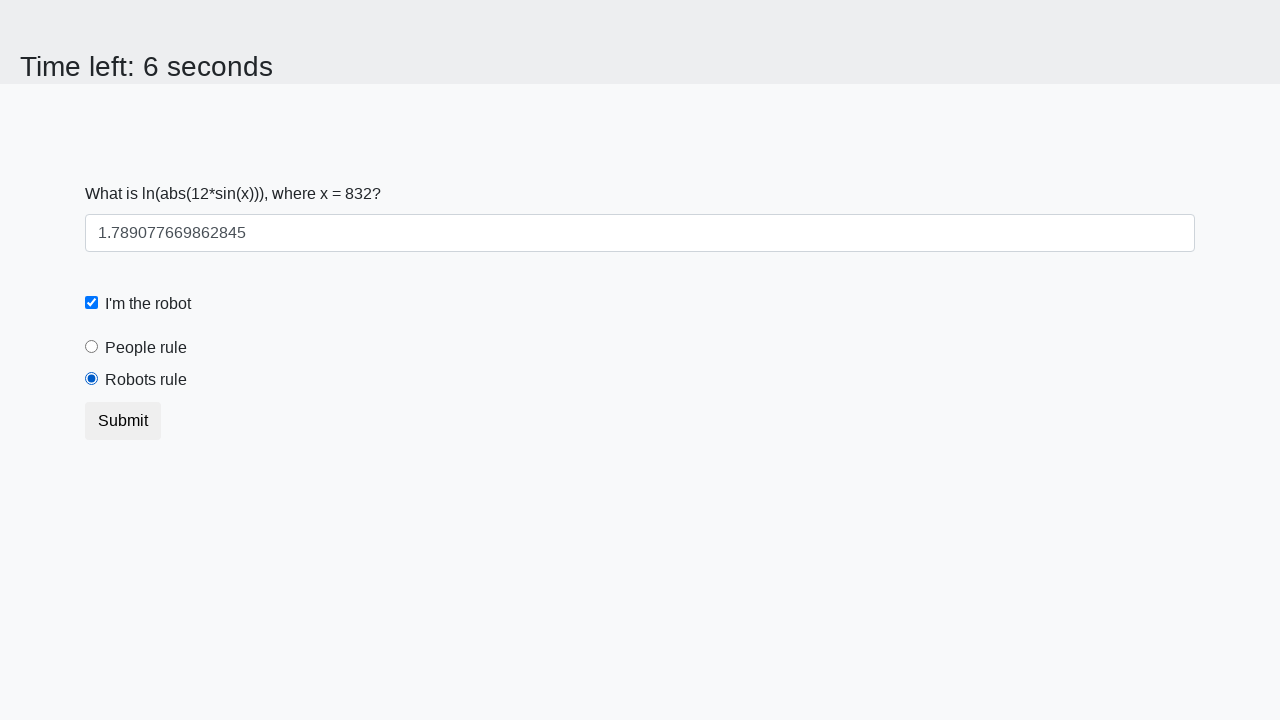

Clicked submit button to submit the form at (123, 421) on [type='submit']
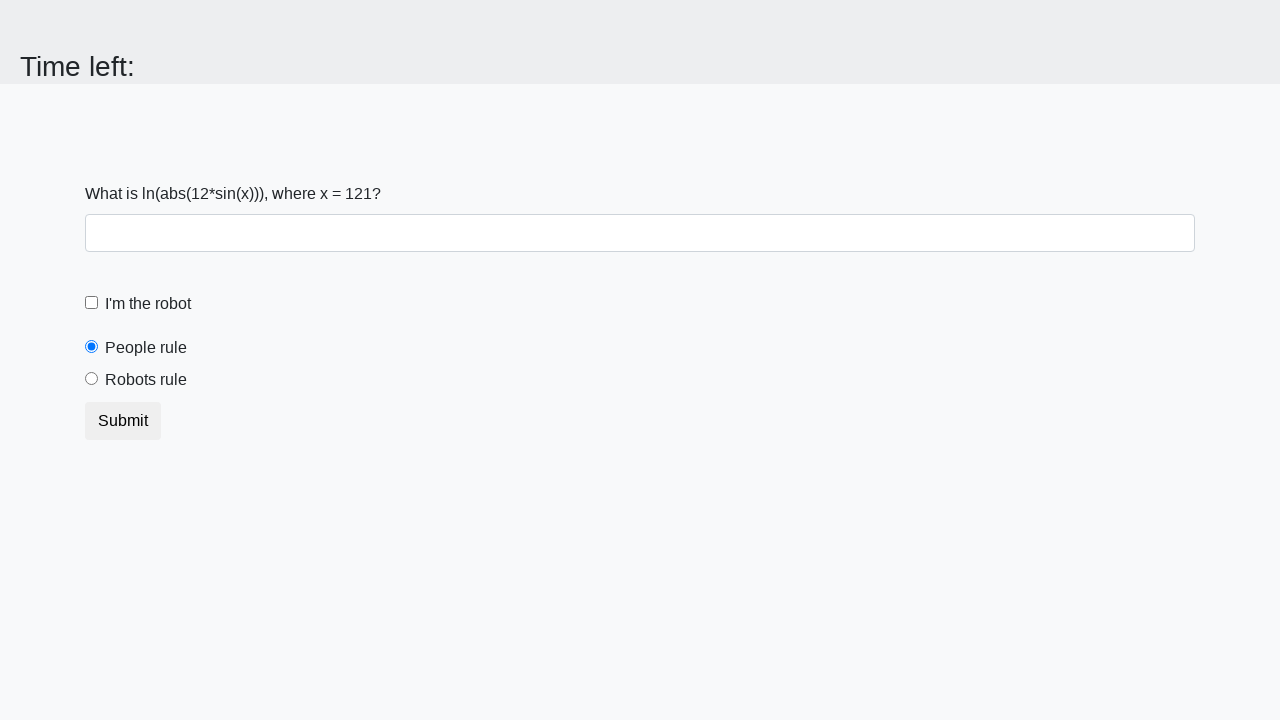

Waited 2 seconds for form submission to process
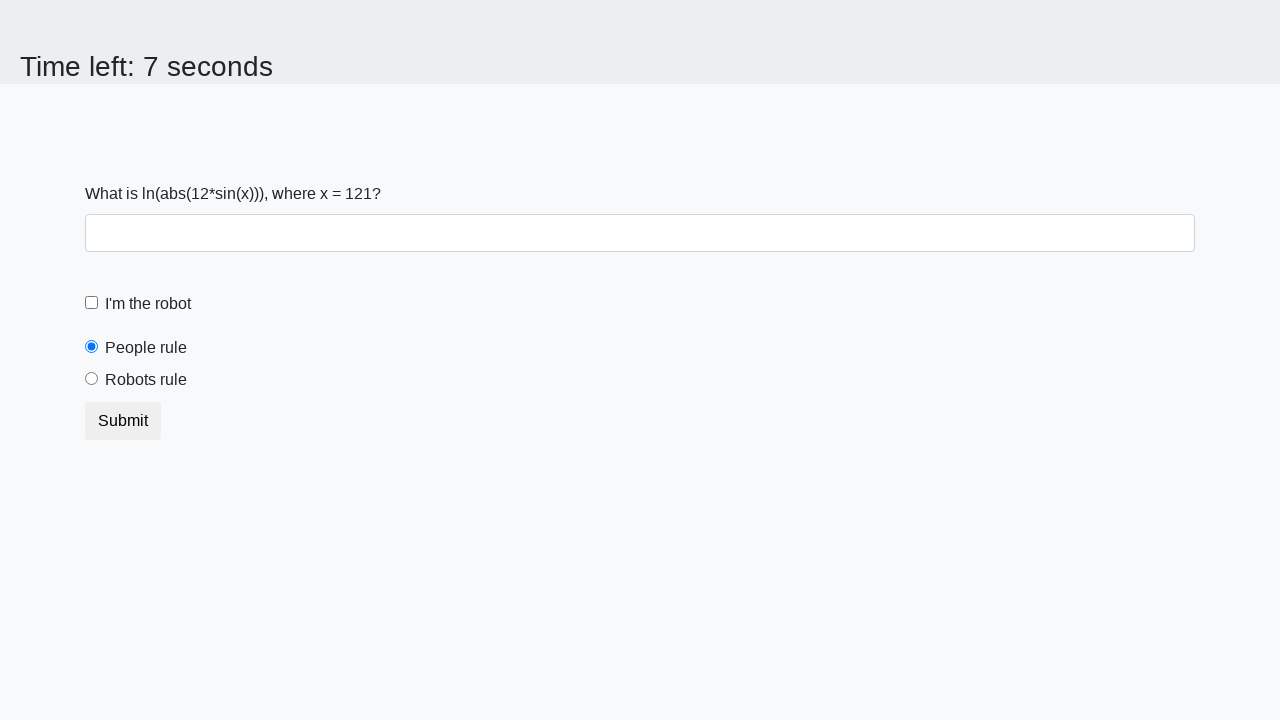

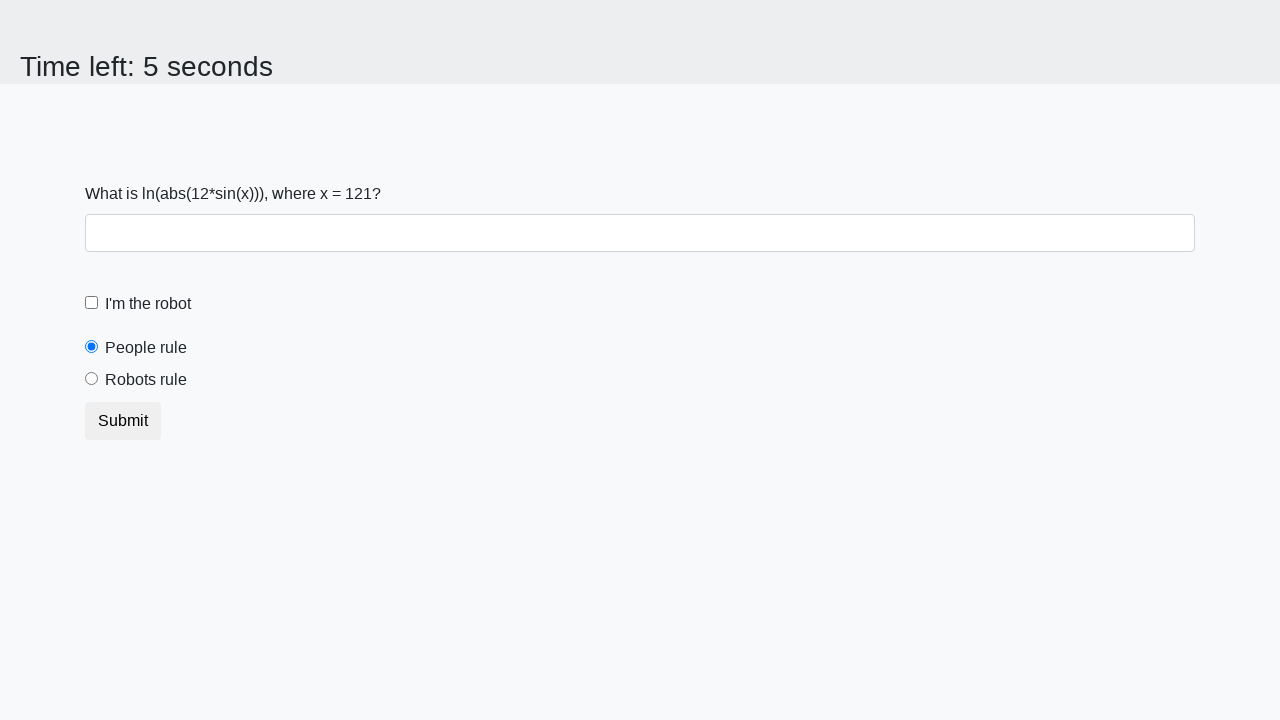